Navigates to NoBroker Mumbai rent listings page and clicks on a link containing "Testimonials" text to view customer testimonials

Starting URL: https://www.nobroker.in/mumbai/rent

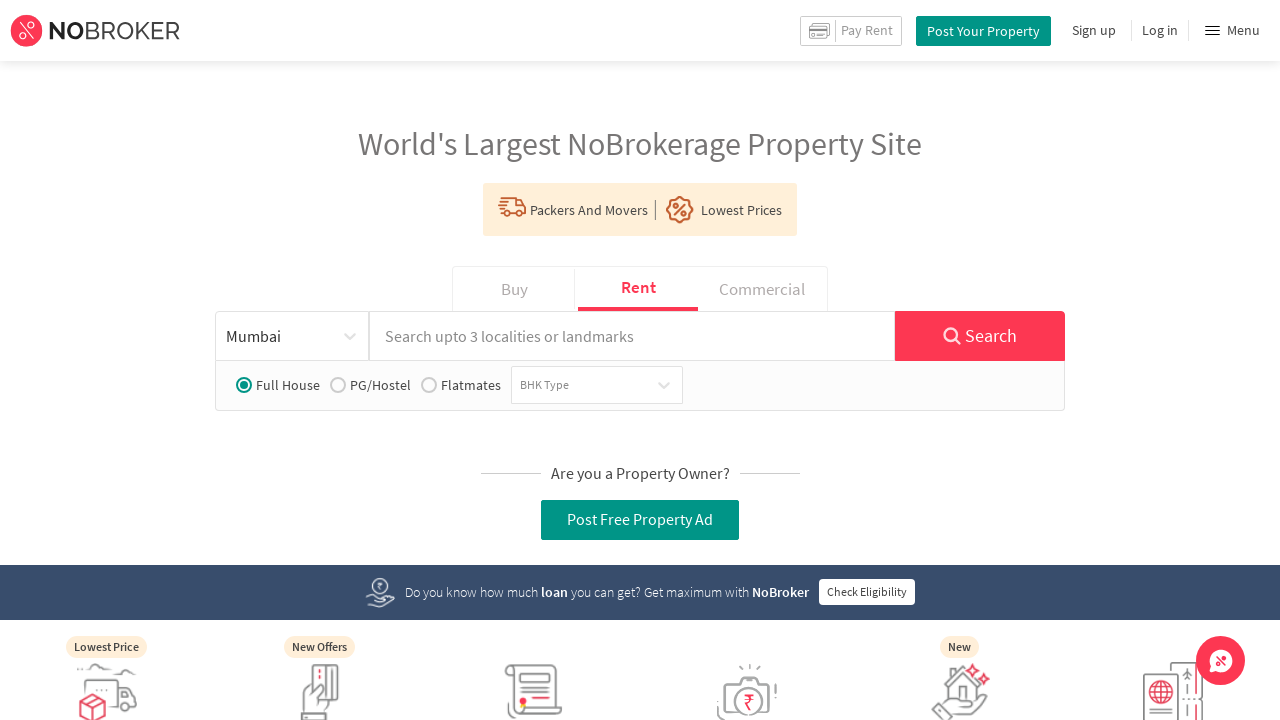

Navigated to NoBroker Mumbai rent listings page
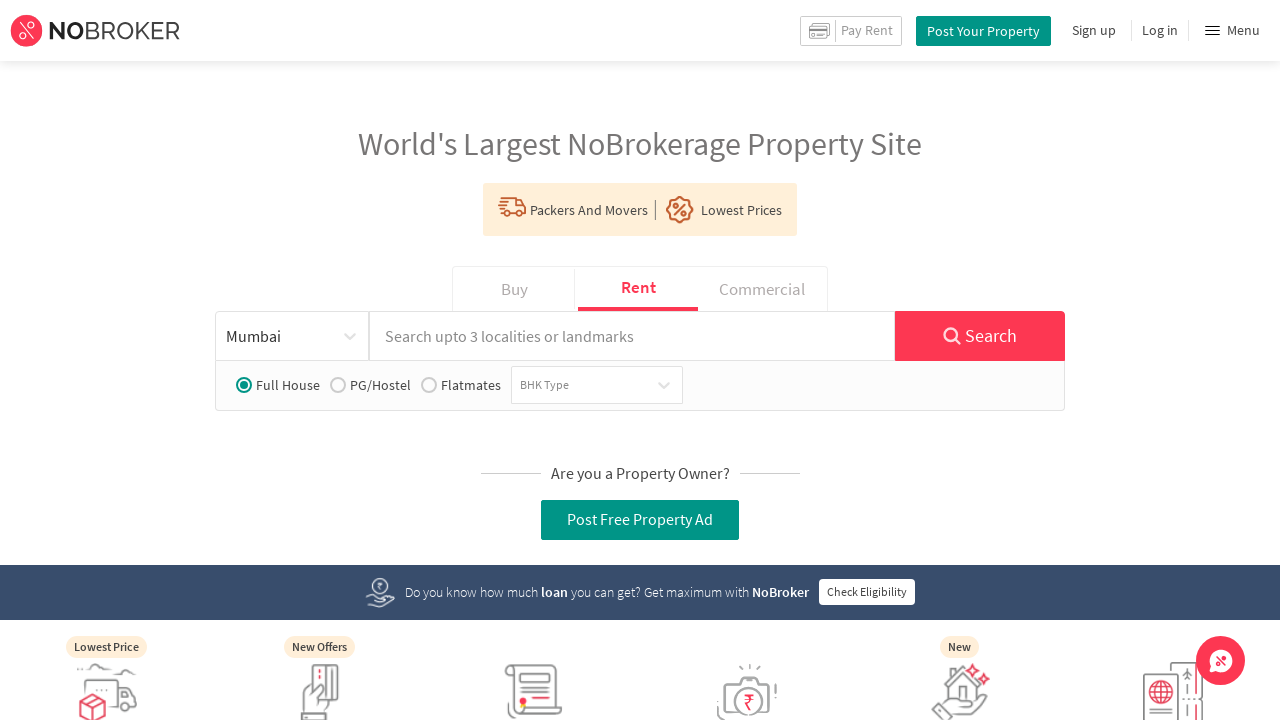

Clicked on link containing 'Testimonials' text to view customer testimonials at (640, 361) on a:has-text('Testimonials')
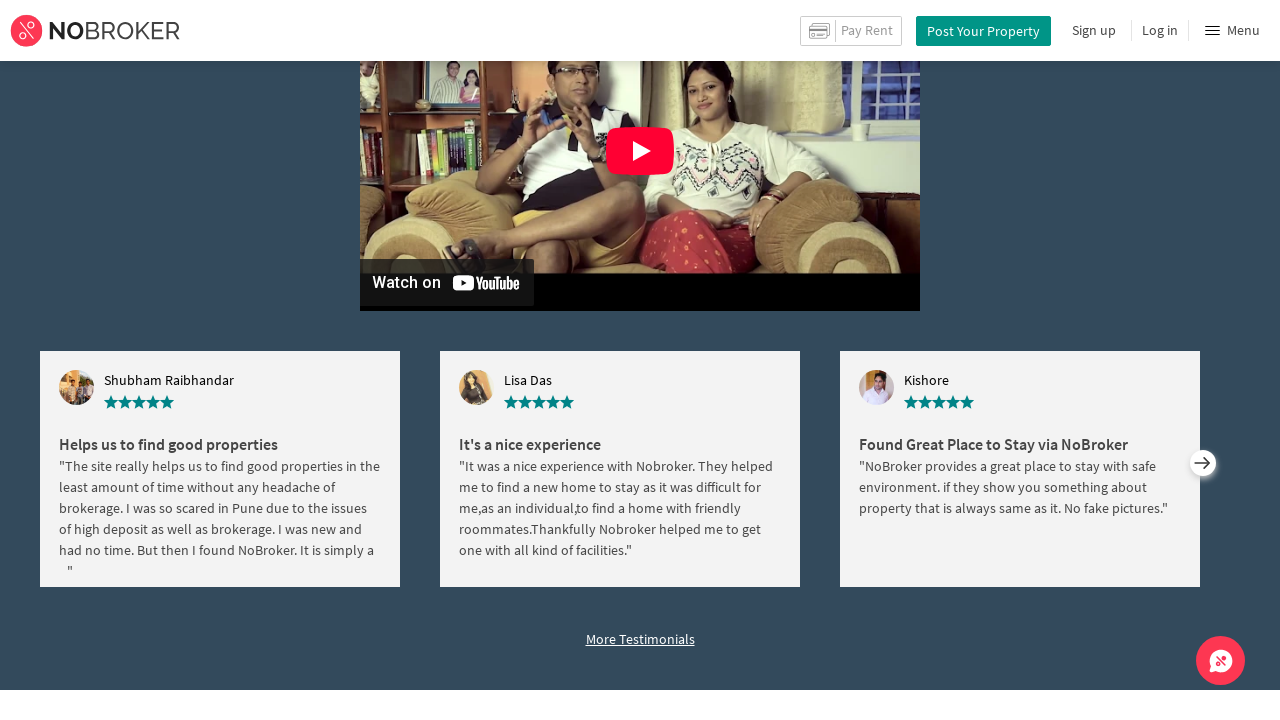

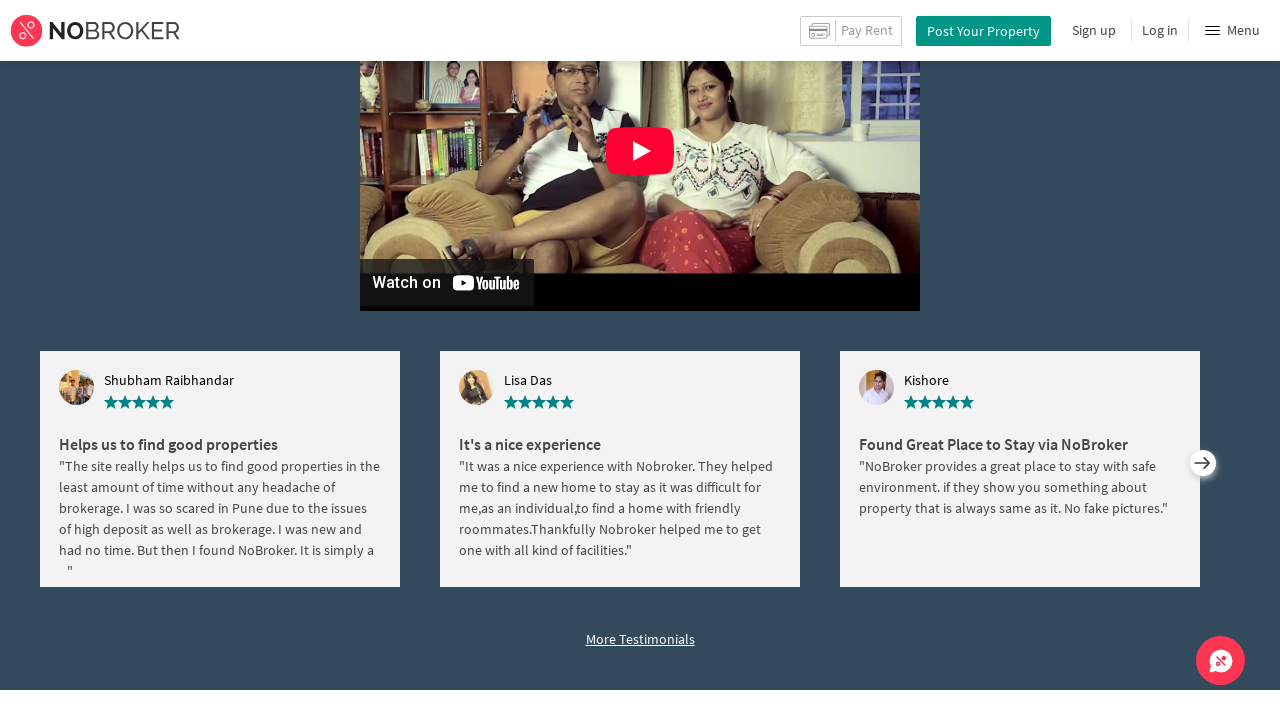